Navigates to the WebdriverIO website and verifies the page title matches the expected value

Starting URL: http://webdriver.io

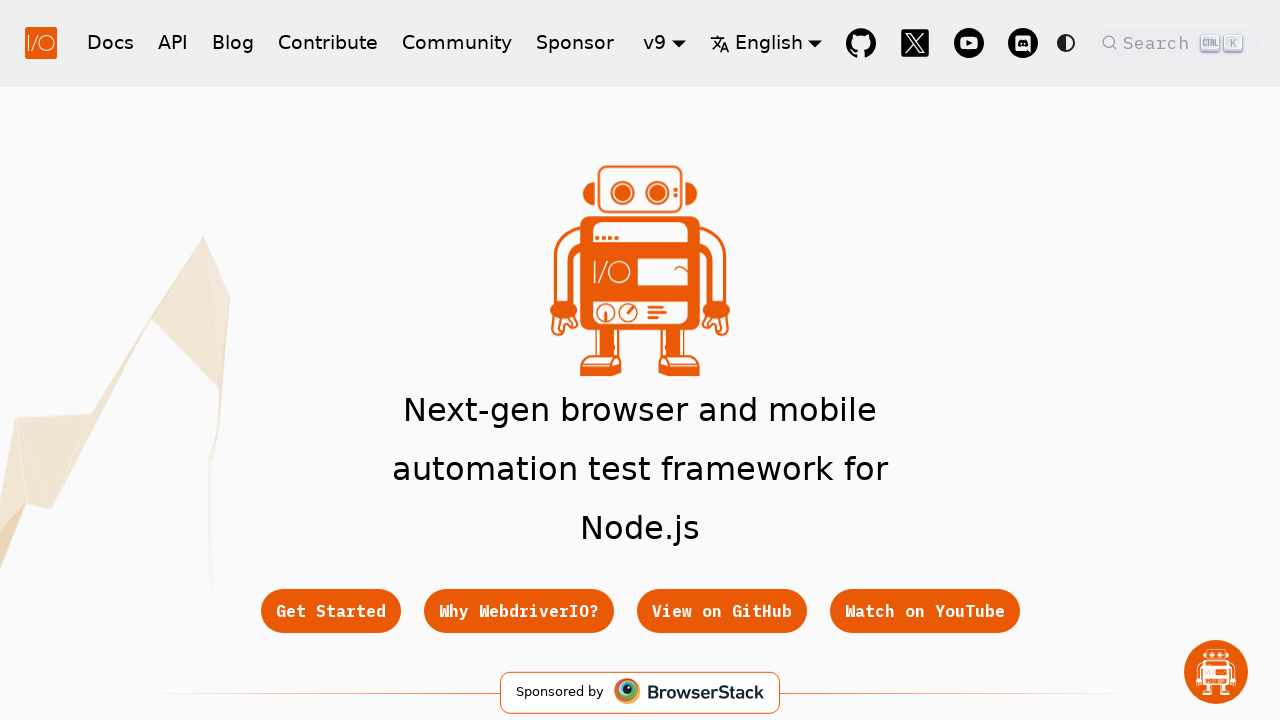

Waited for page to reach domcontentloaded state
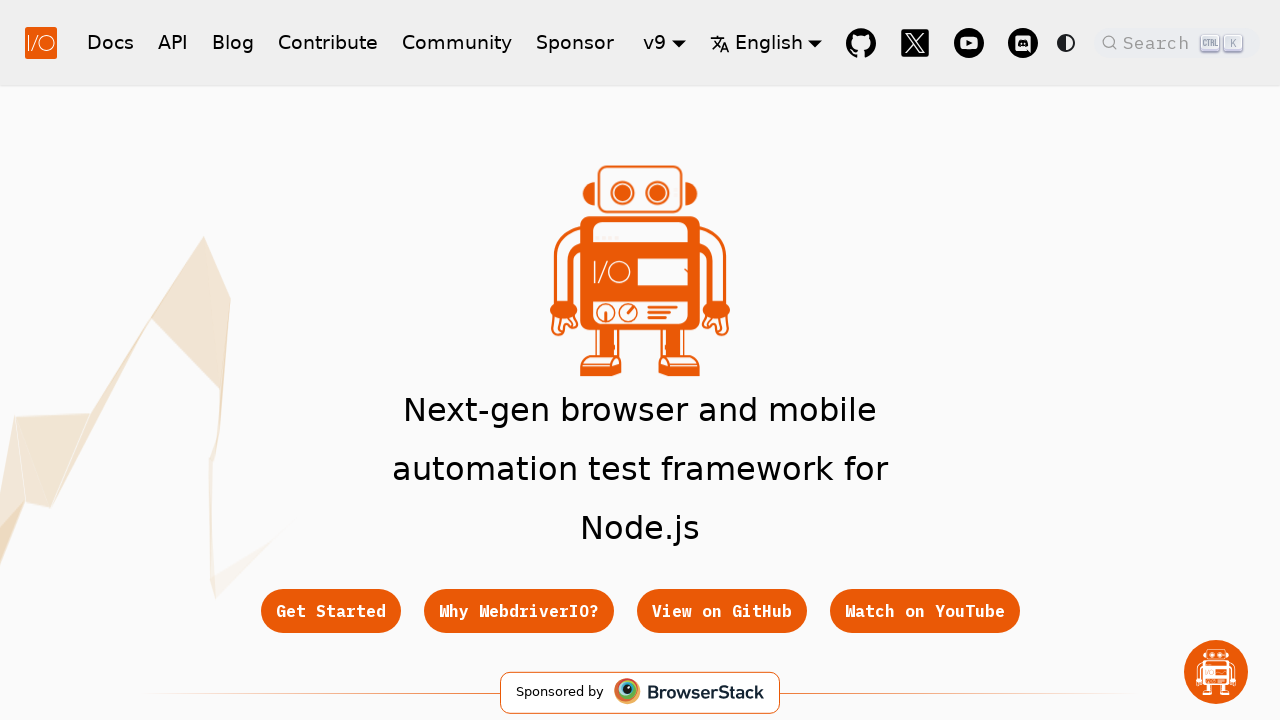

Verified page title contains 'WebdriverIO'
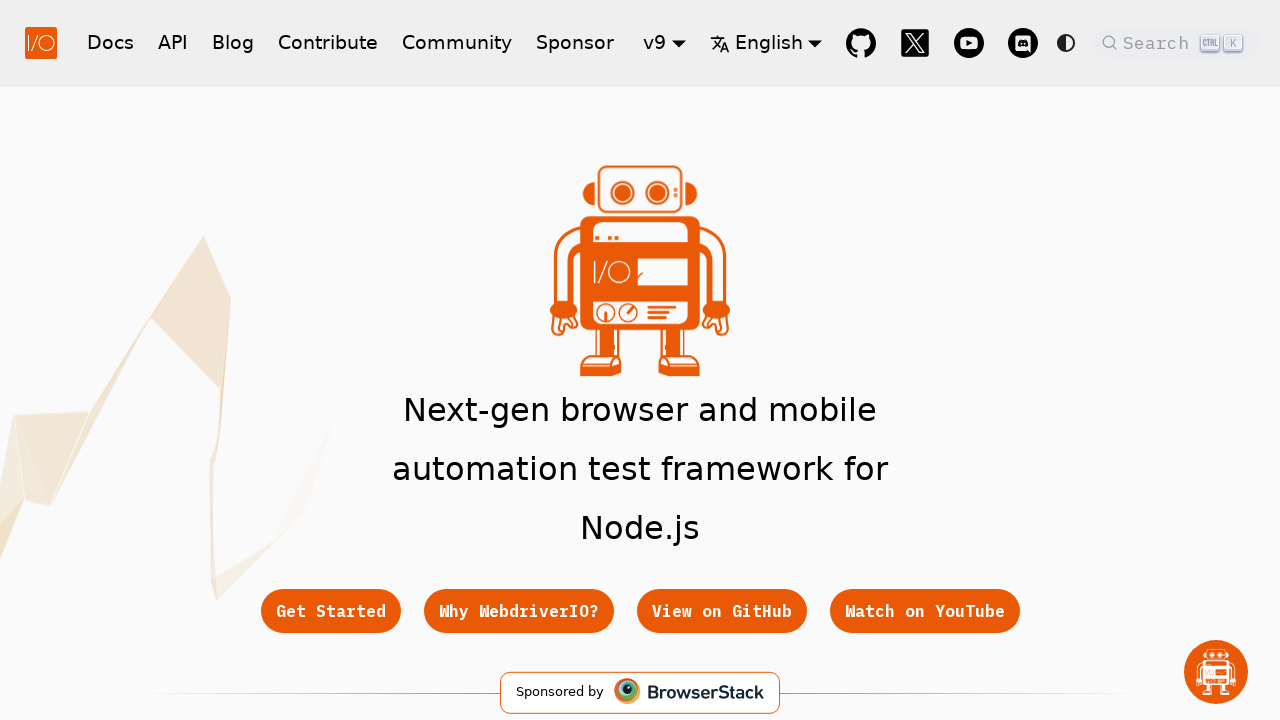

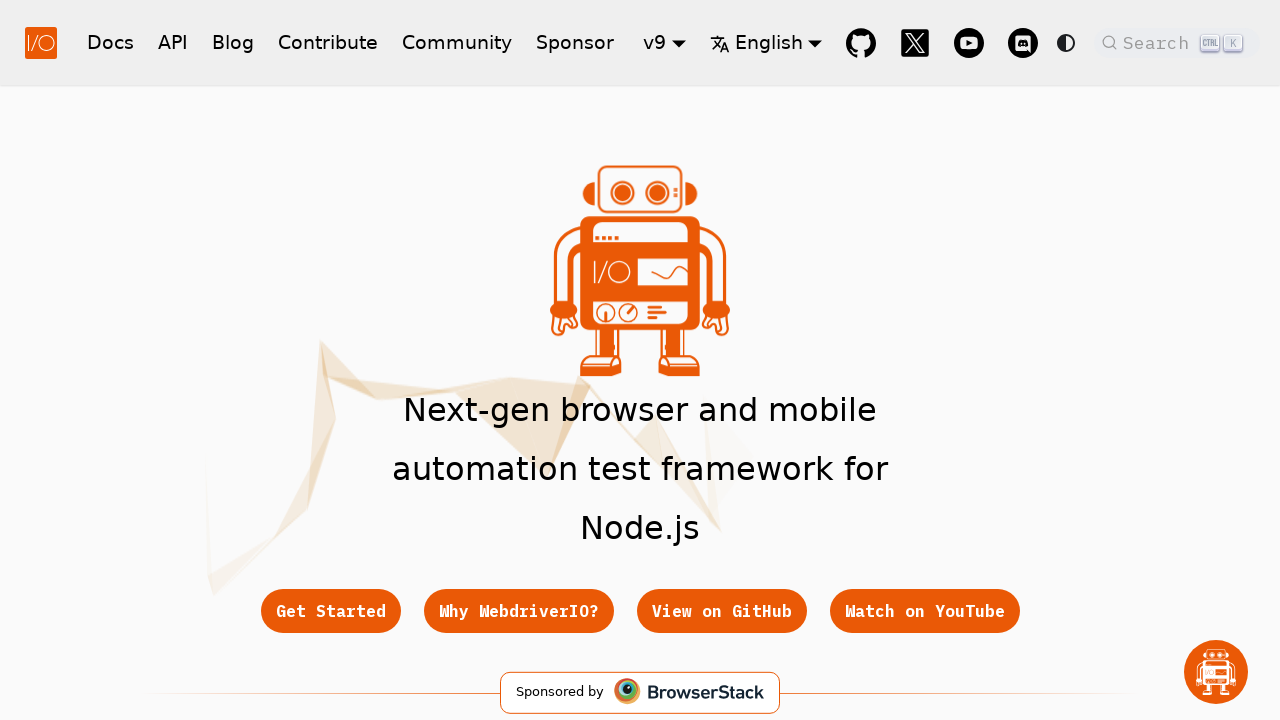